Tests drag and drop functionality by dragging a source element and dropping it onto a target element on a test automation practice page

Starting URL: https://testautomationpractice.blogspot.com/

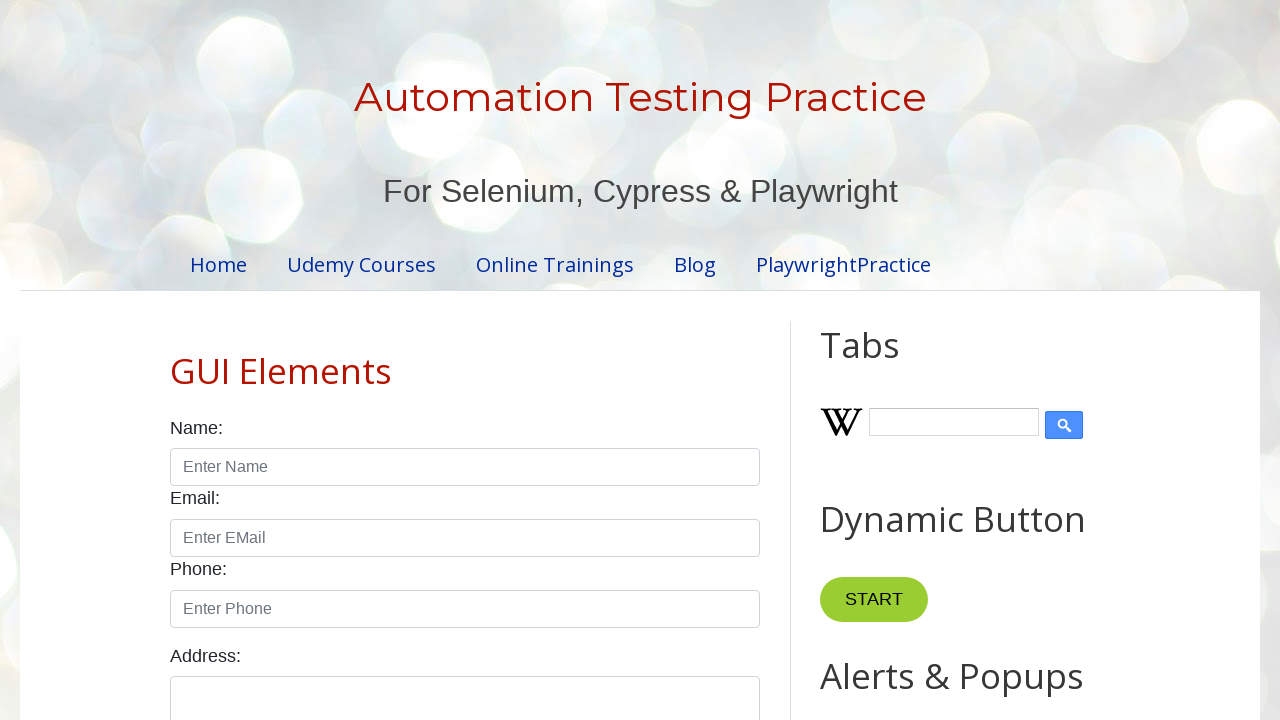

Navigated to test automation practice page
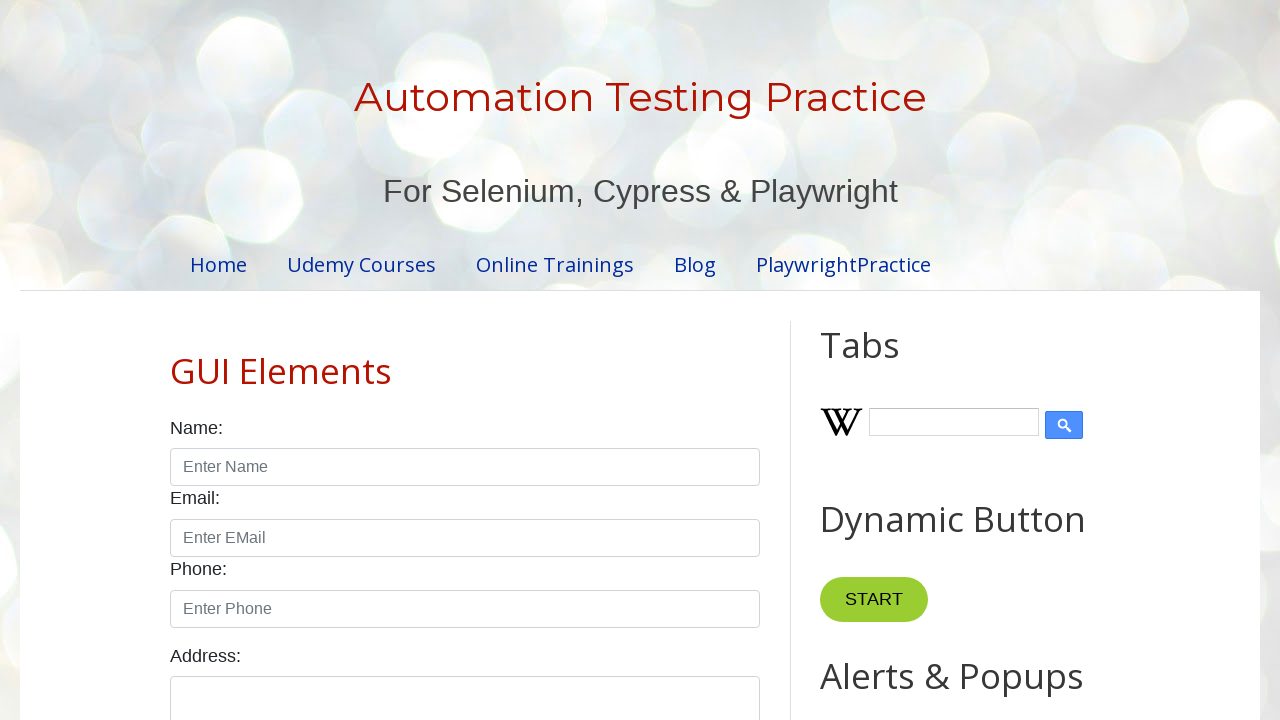

Located draggable source element
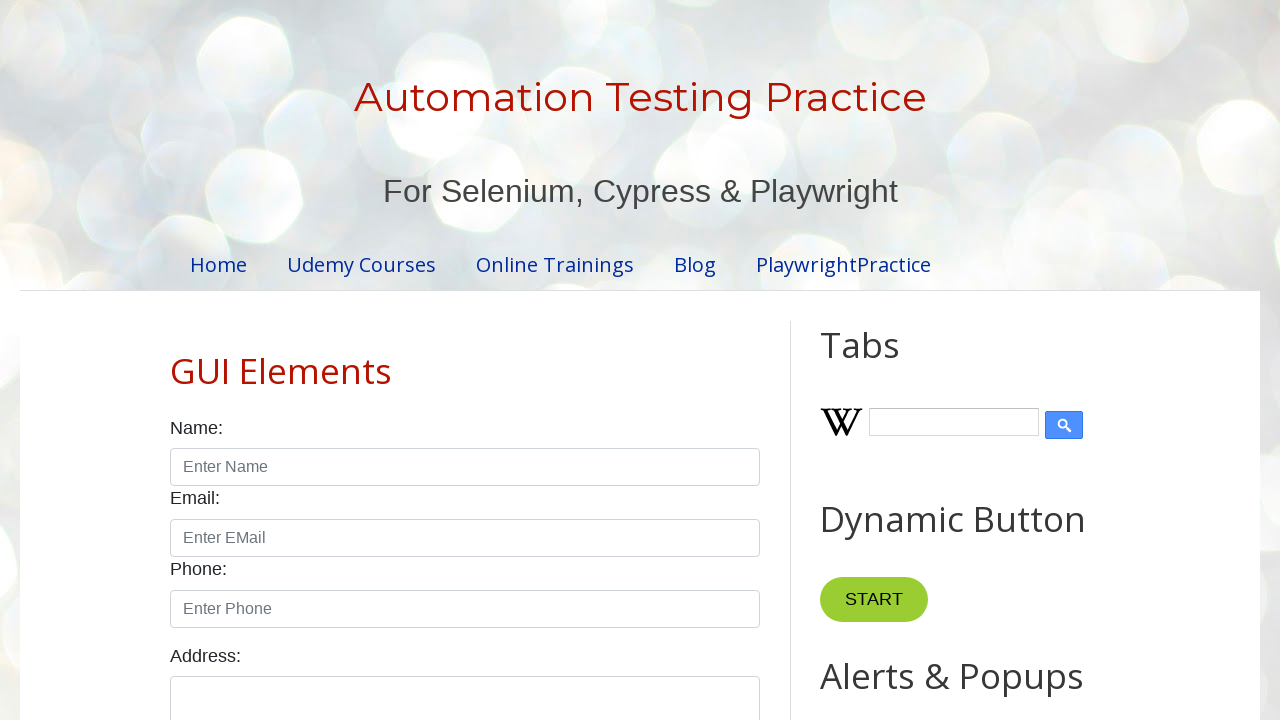

Located droppable target element
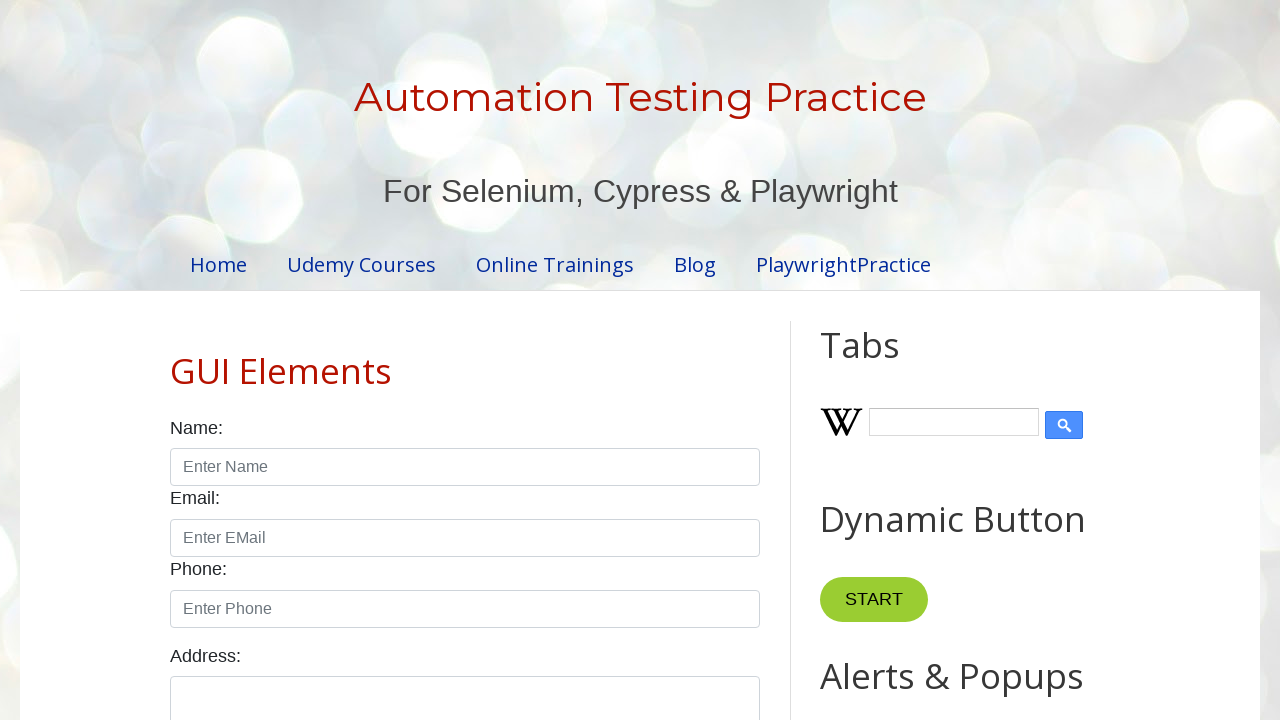

Dragged source element and dropped it onto target element at (1015, 386)
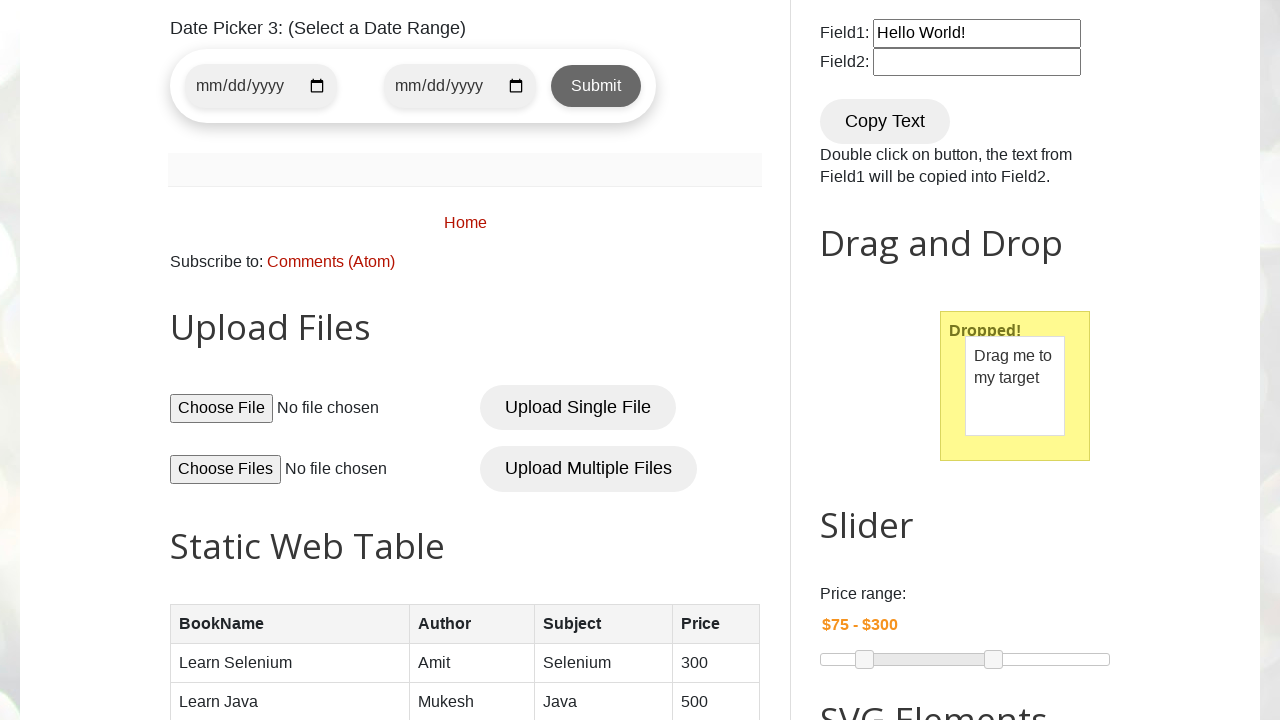

Waited for drag and drop action to complete
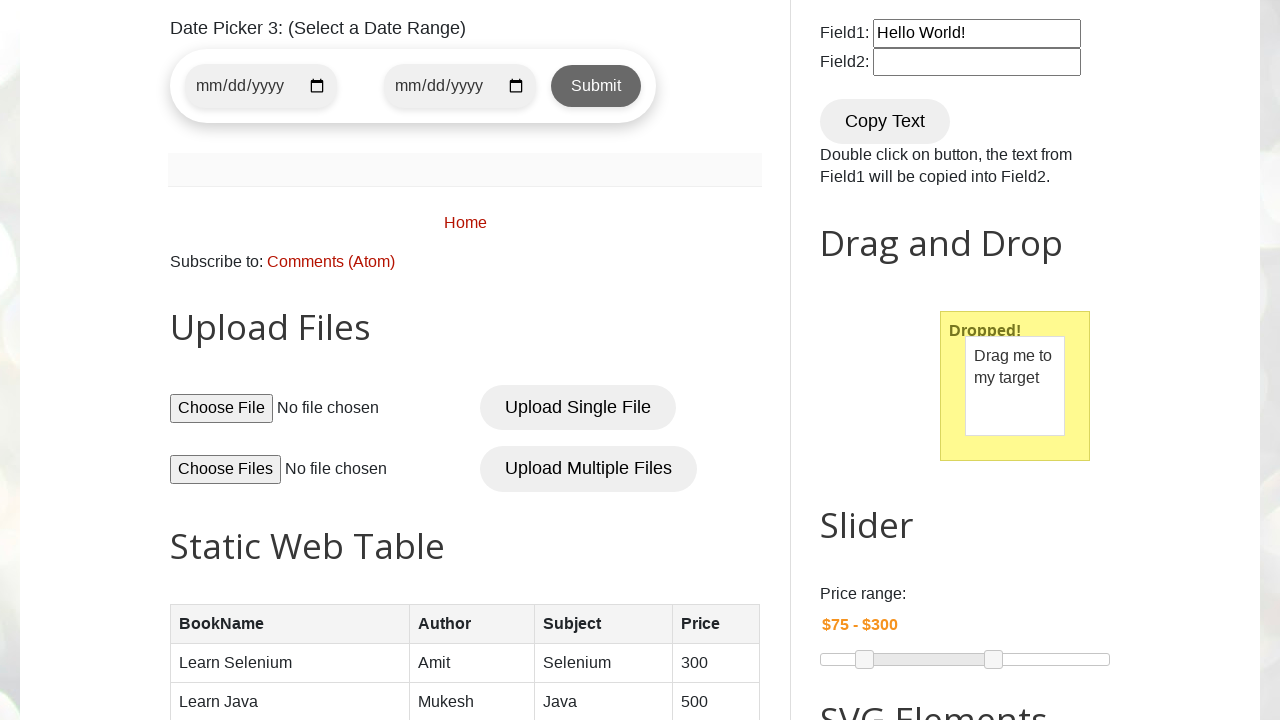

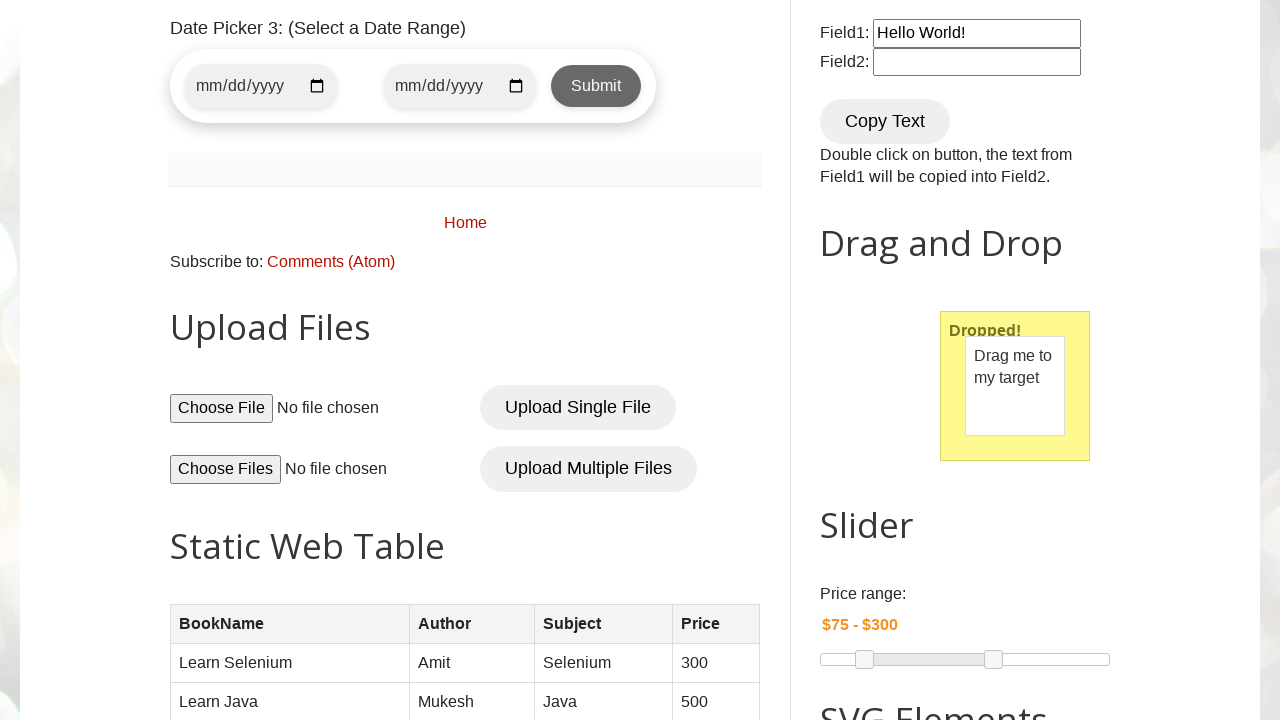